Tests the BrowserStack demo e-commerce site by adding a product to the cart and verifying the cart displays the correct product

Starting URL: https://www.bstackdemo.com

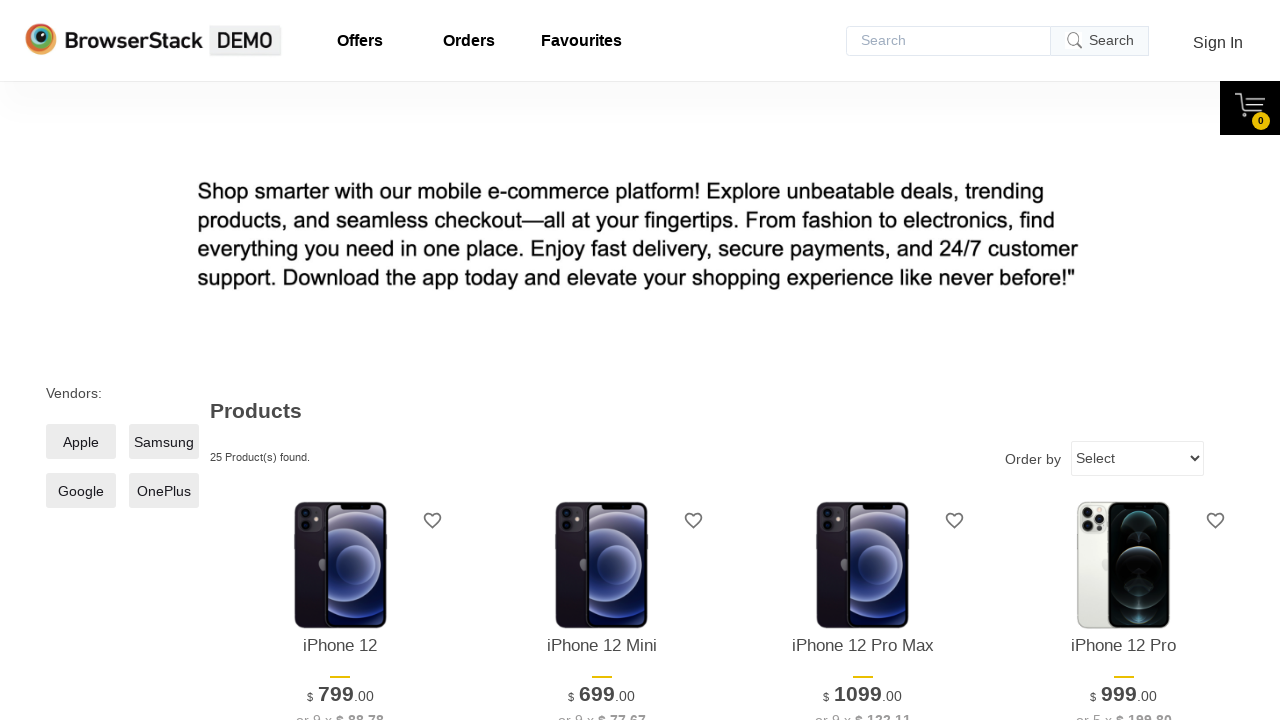

Waited for product element to load
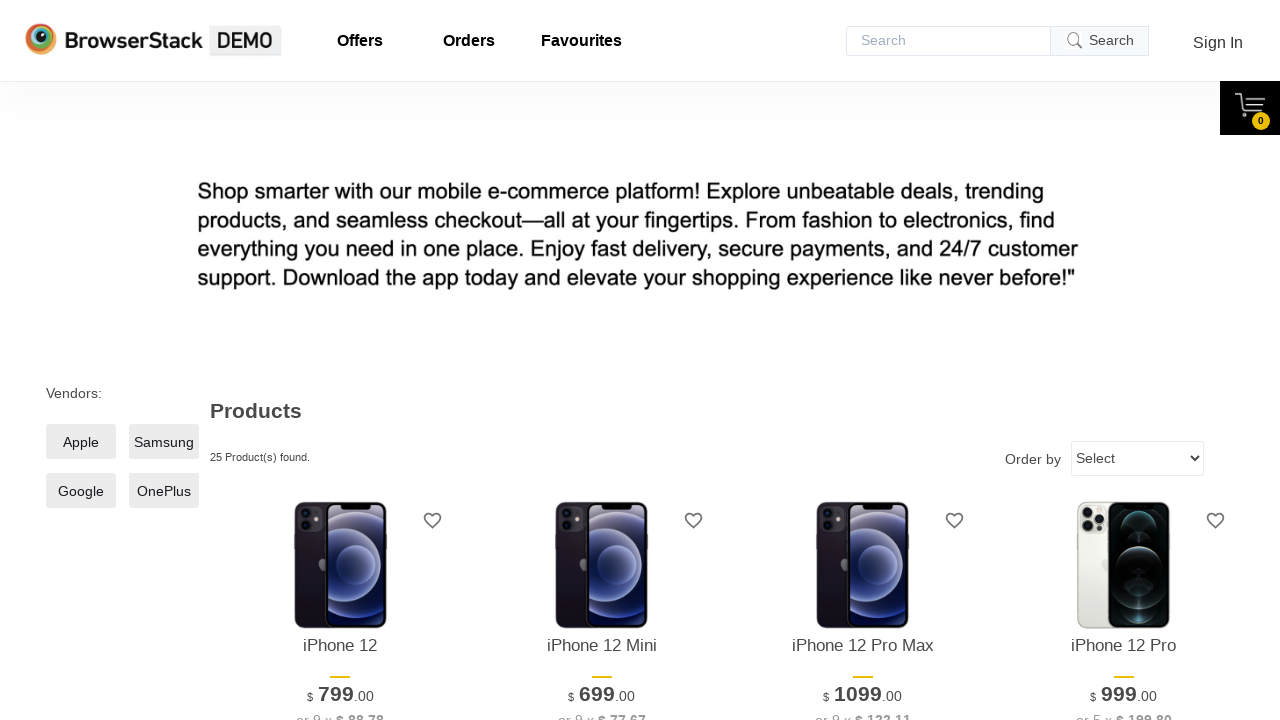

Retrieved product text from page: iPhone 12
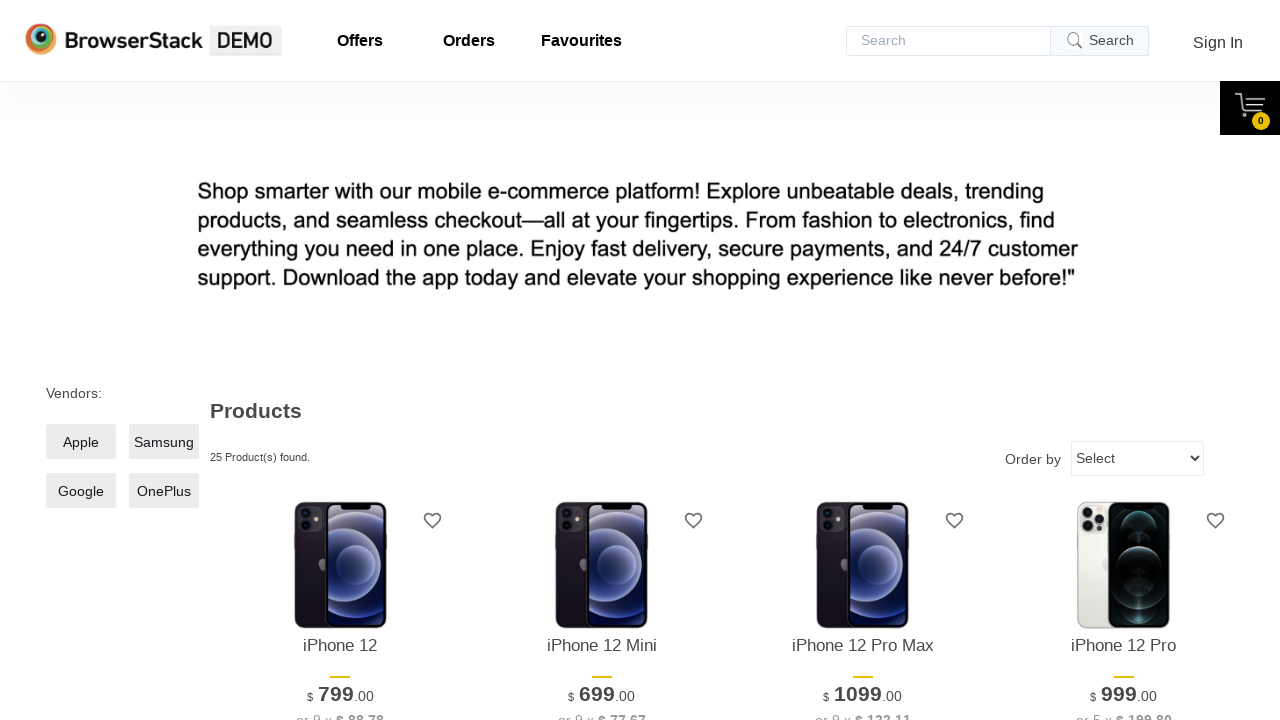

Clicked 'Add to Cart' button for product at (340, 361) on xpath=//*[@id='1']/div[4]
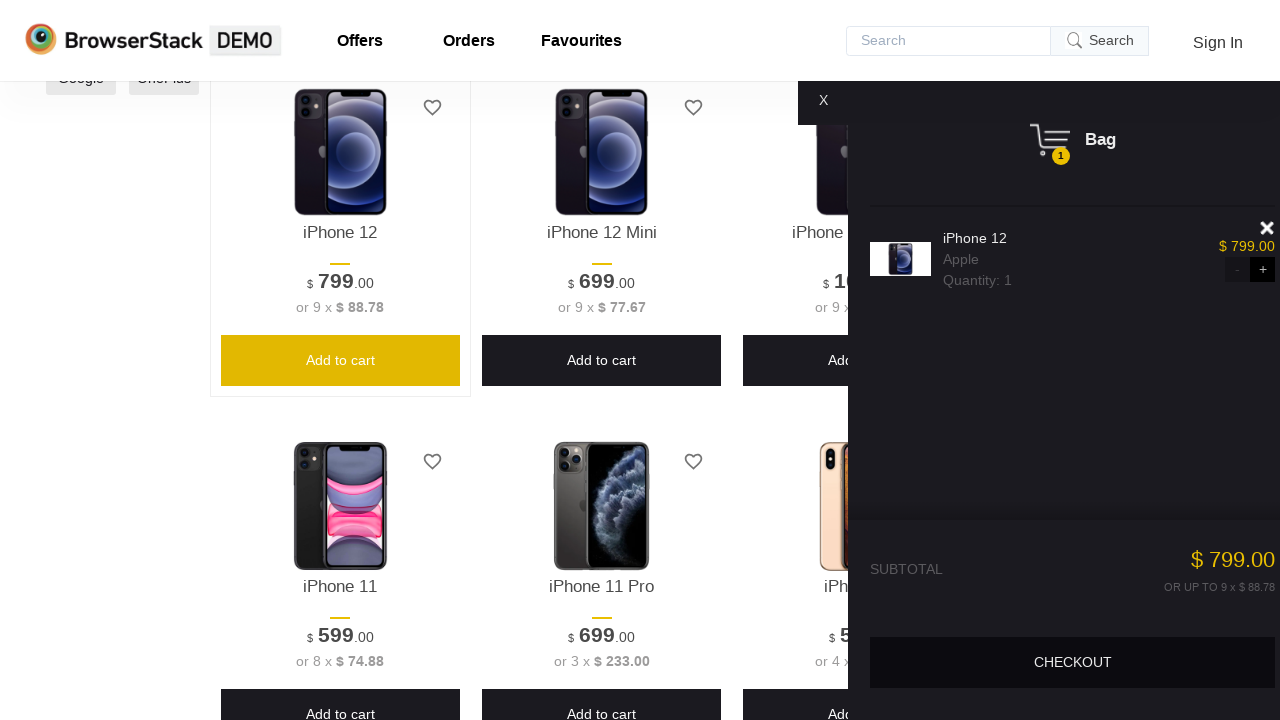

Cart content loaded and displayed
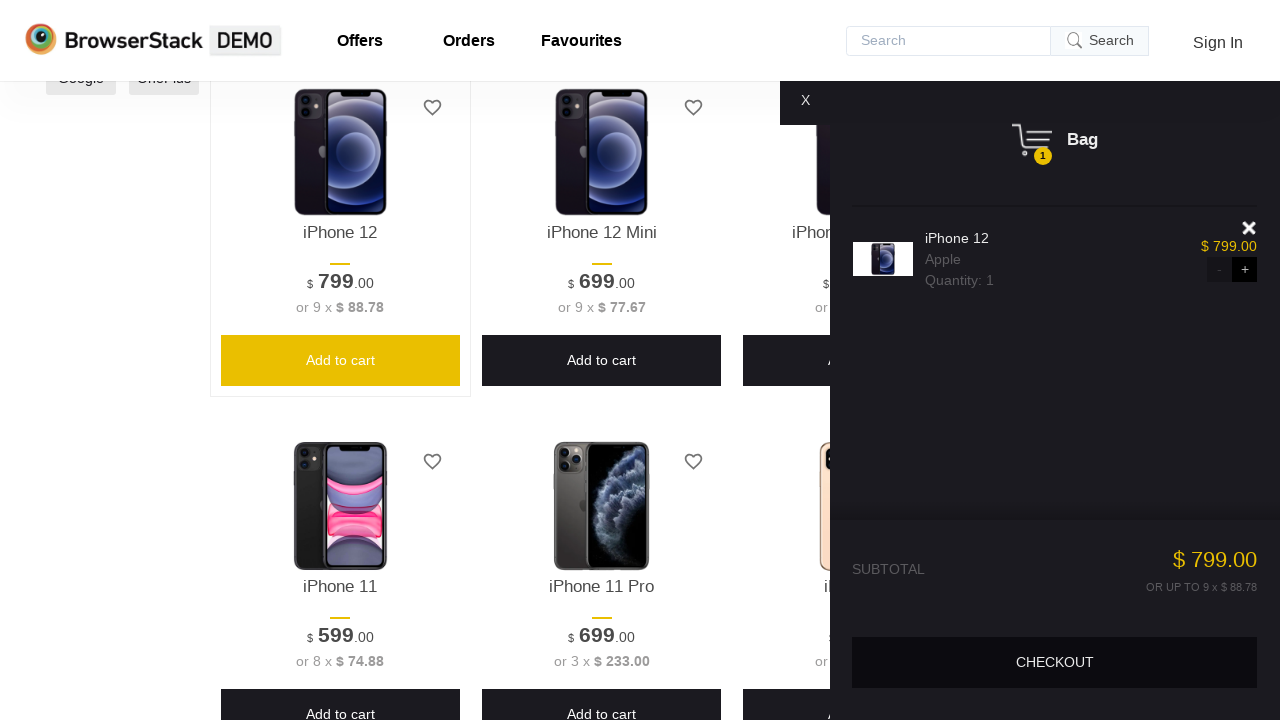

Retrieved product text from cart: iPhone 12
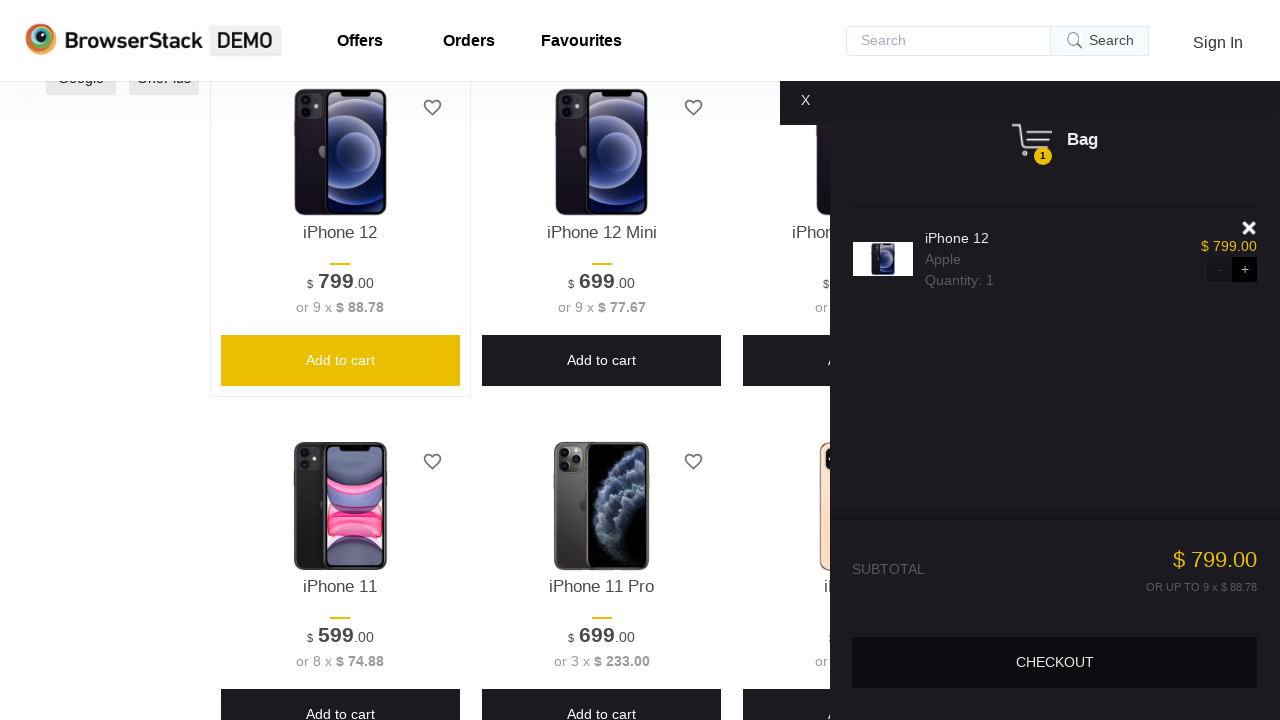

Verified that product in cart matches product on page
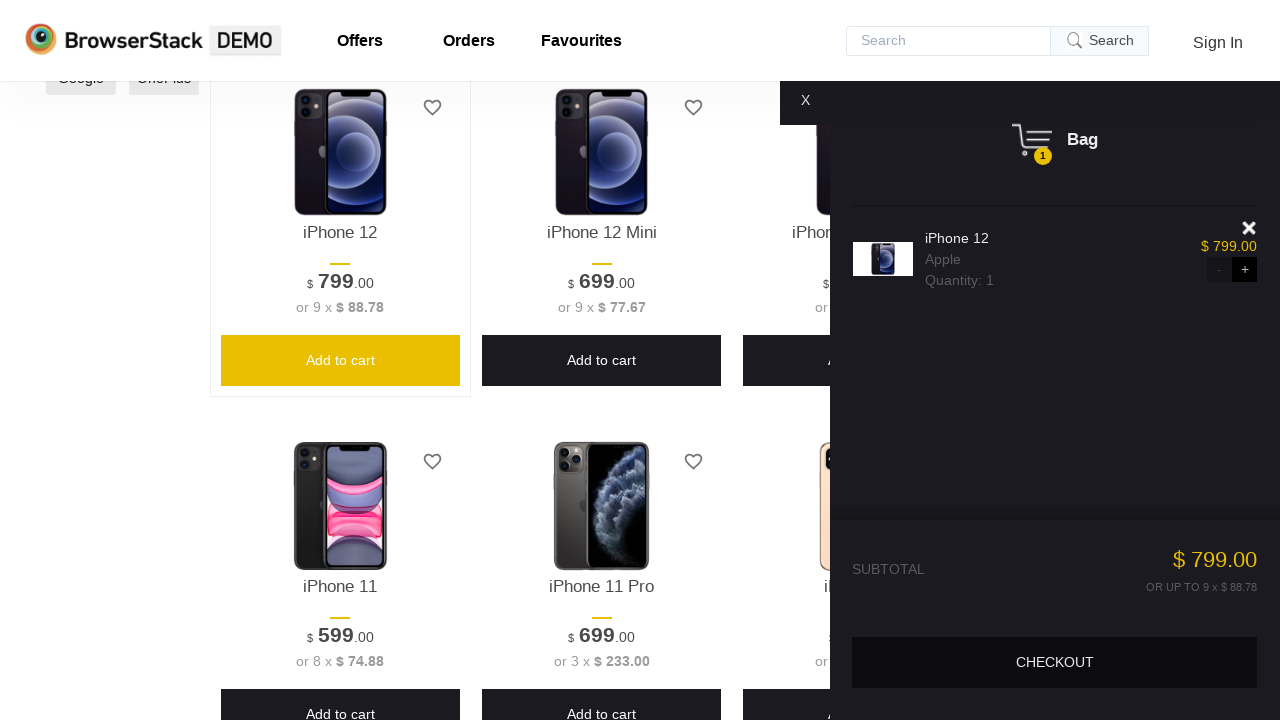

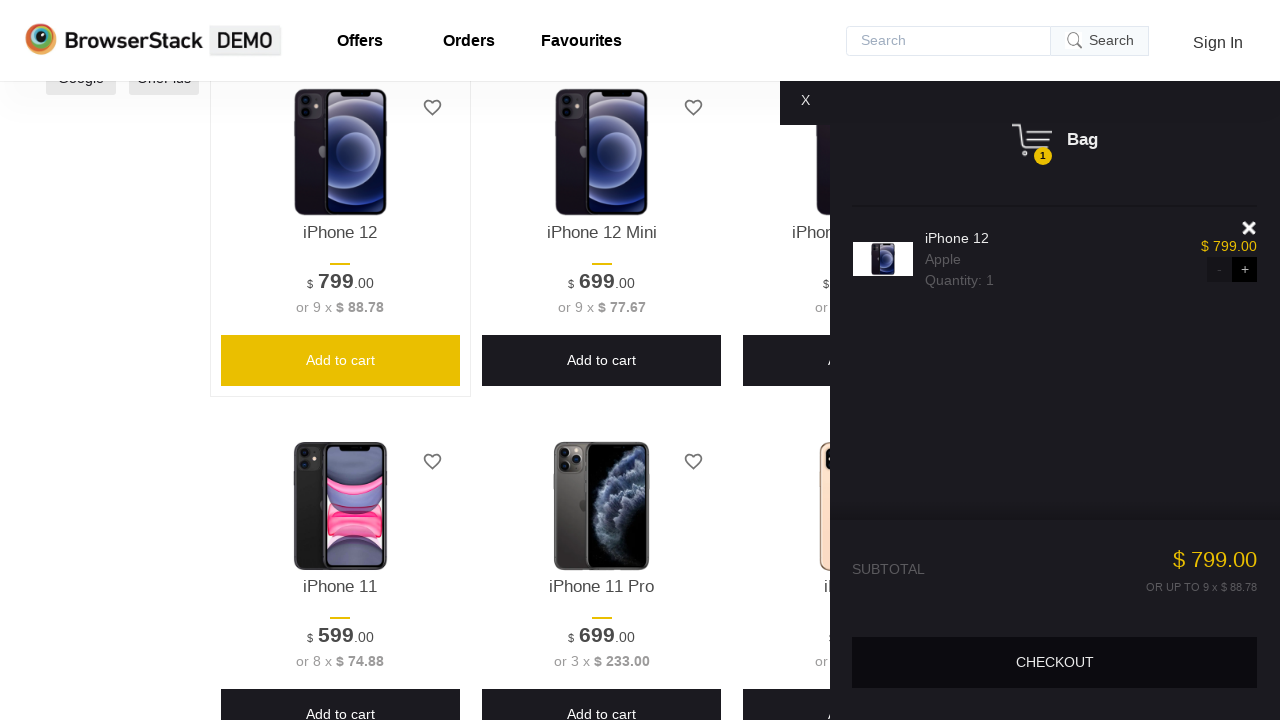